Tests adding a new todo item to a todo application by entering text and verifying it appears in the list

Starting URL: https://lambdatest.github.io/sample-todo-app/

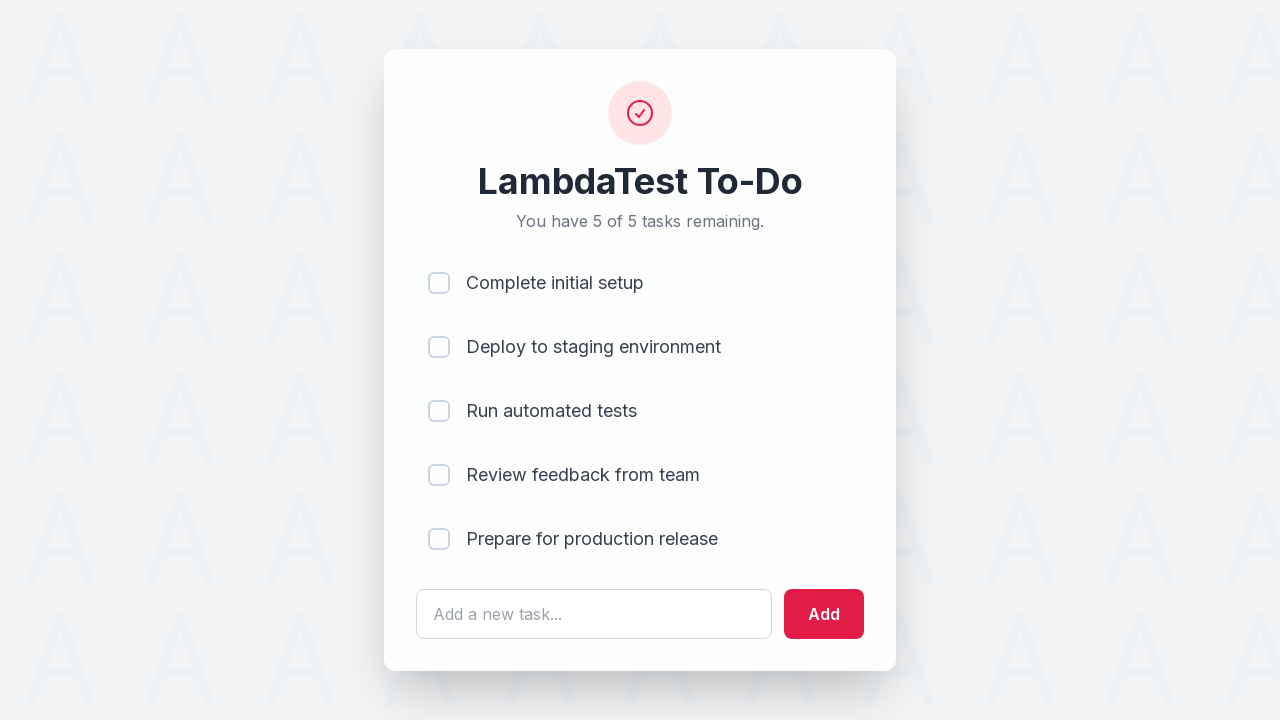

Filled todo input field with 'Build Selenium Framework' on #sampletodotext
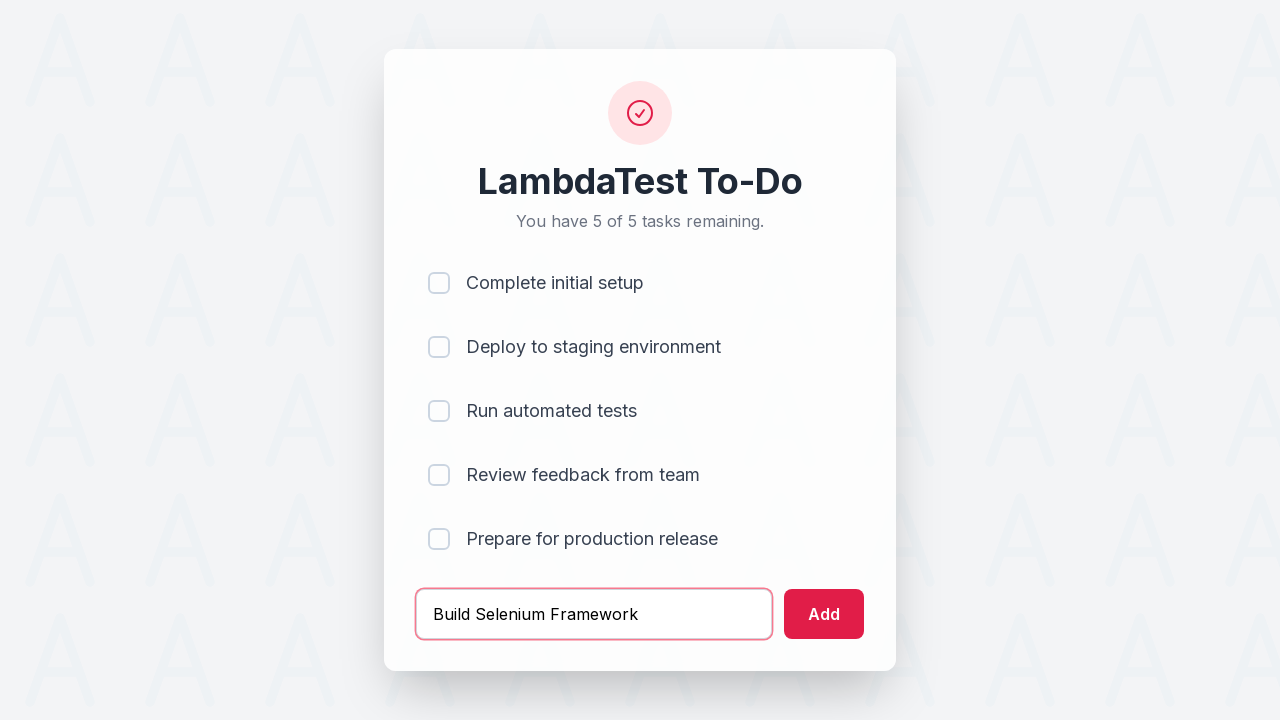

Pressed Enter to submit the new todo item on #sampletodotext
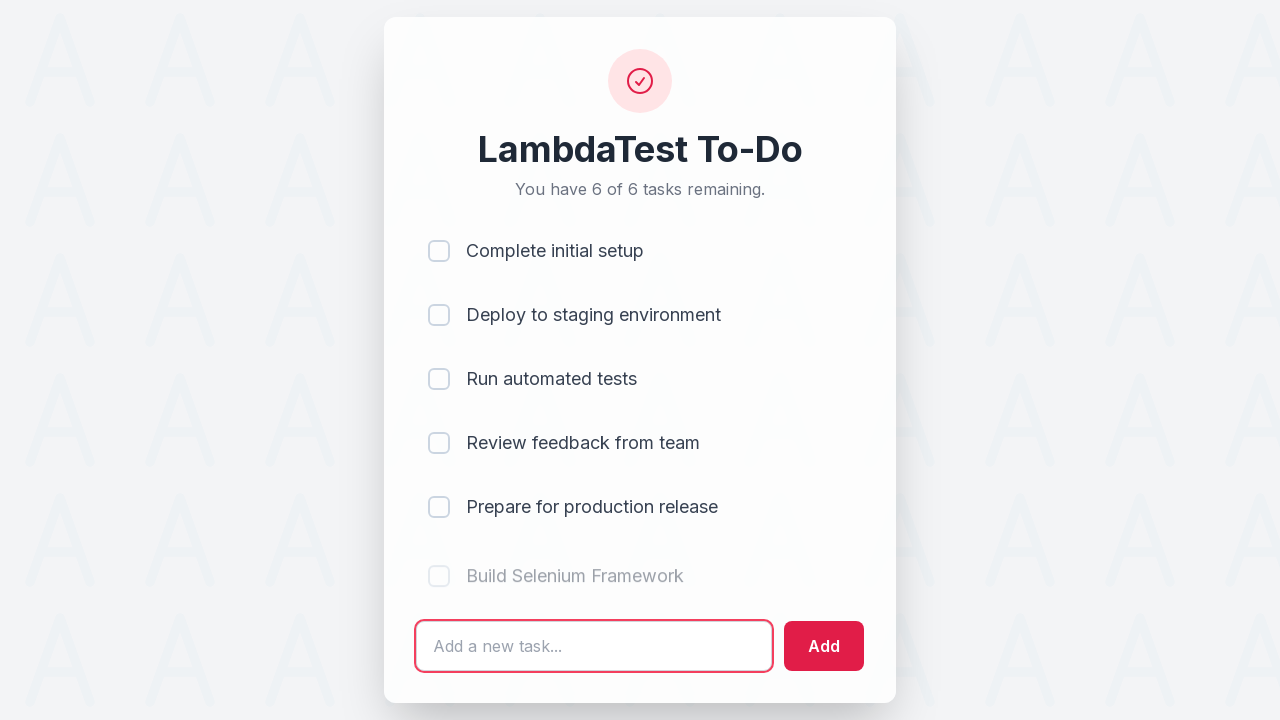

Verified that the new todo item appears in the list
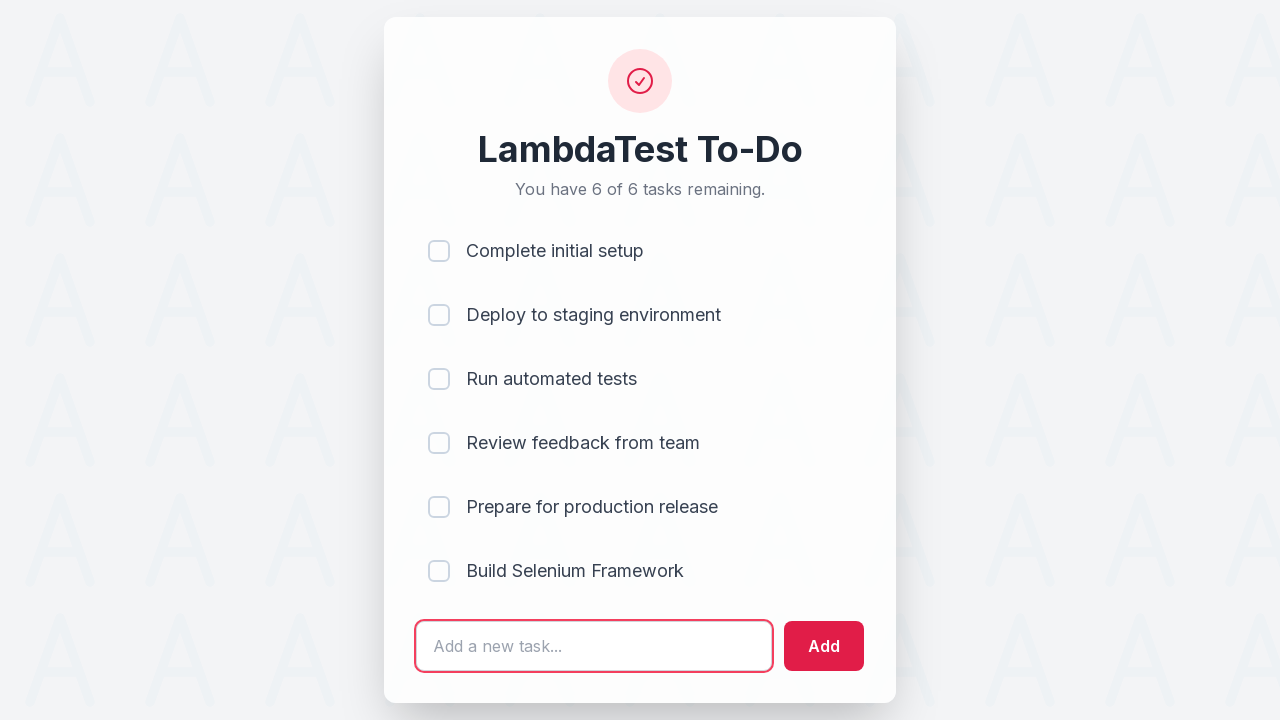

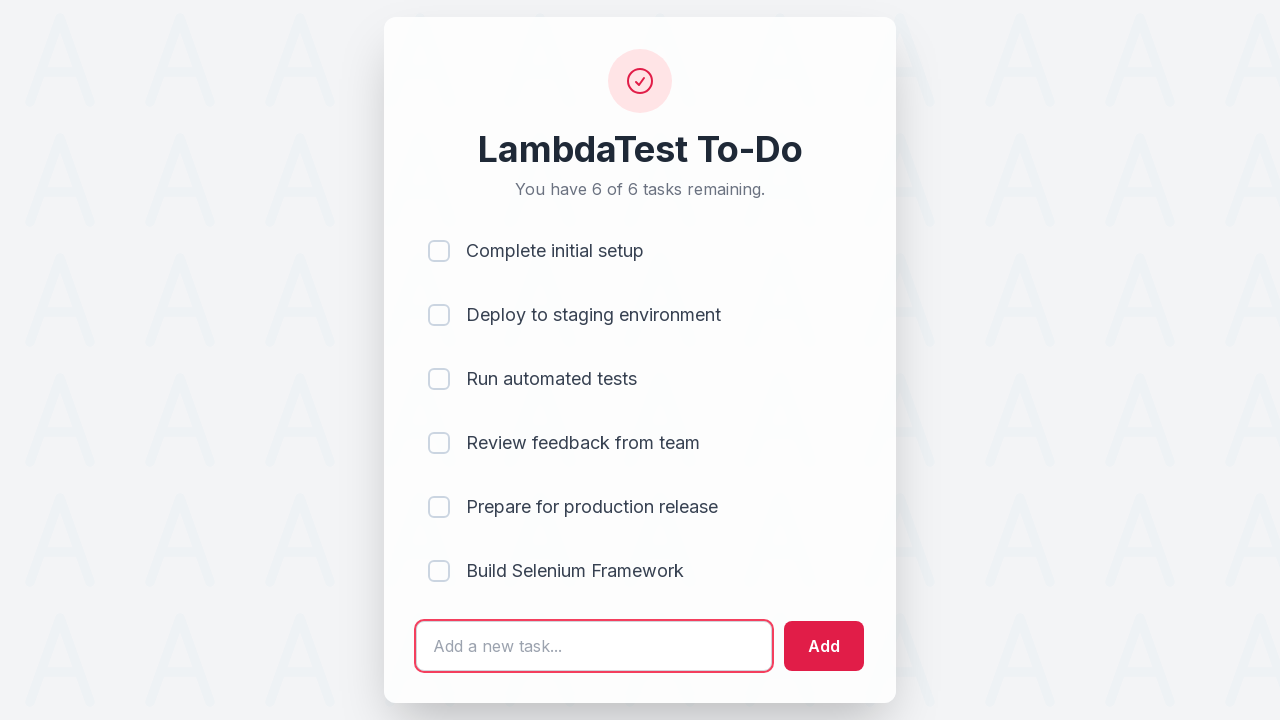